Tests a registration form by filling in first name, last name, and email fields, then submitting and verifying the success message is displayed.

Starting URL: http://suninjuly.github.io/registration1.html

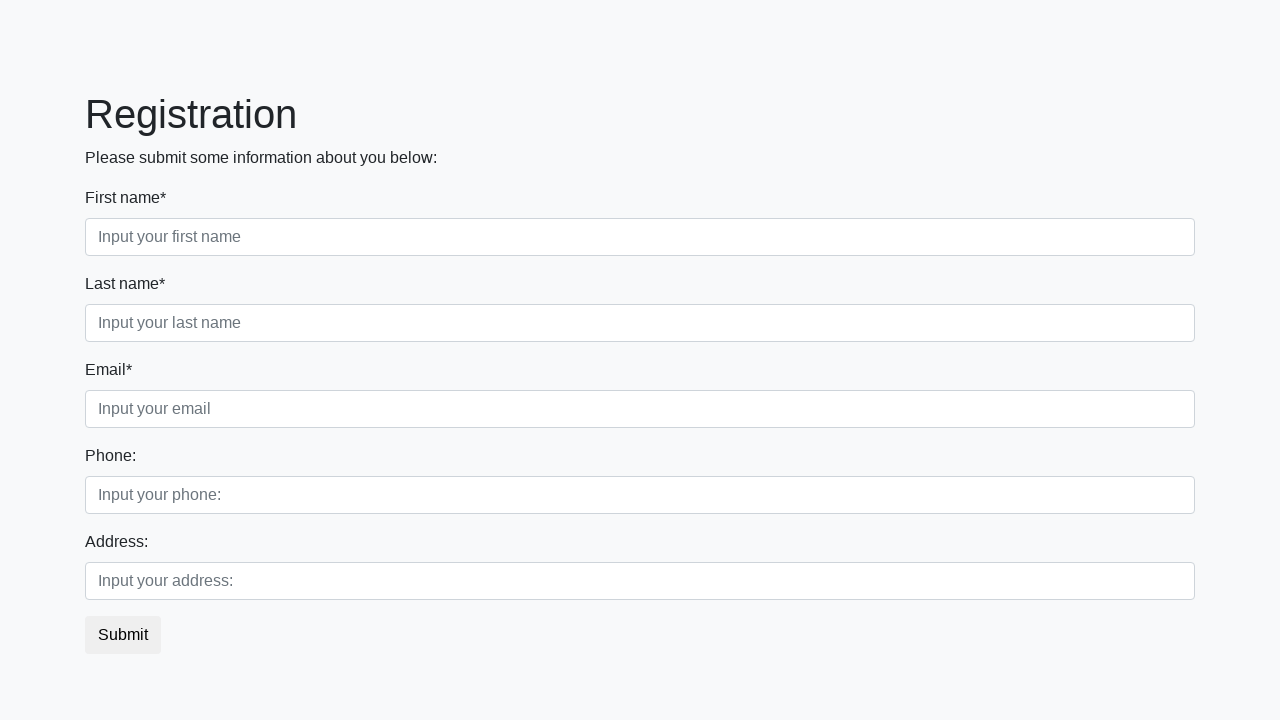

Filled first name field with 'Ivan' on div.first_block .first
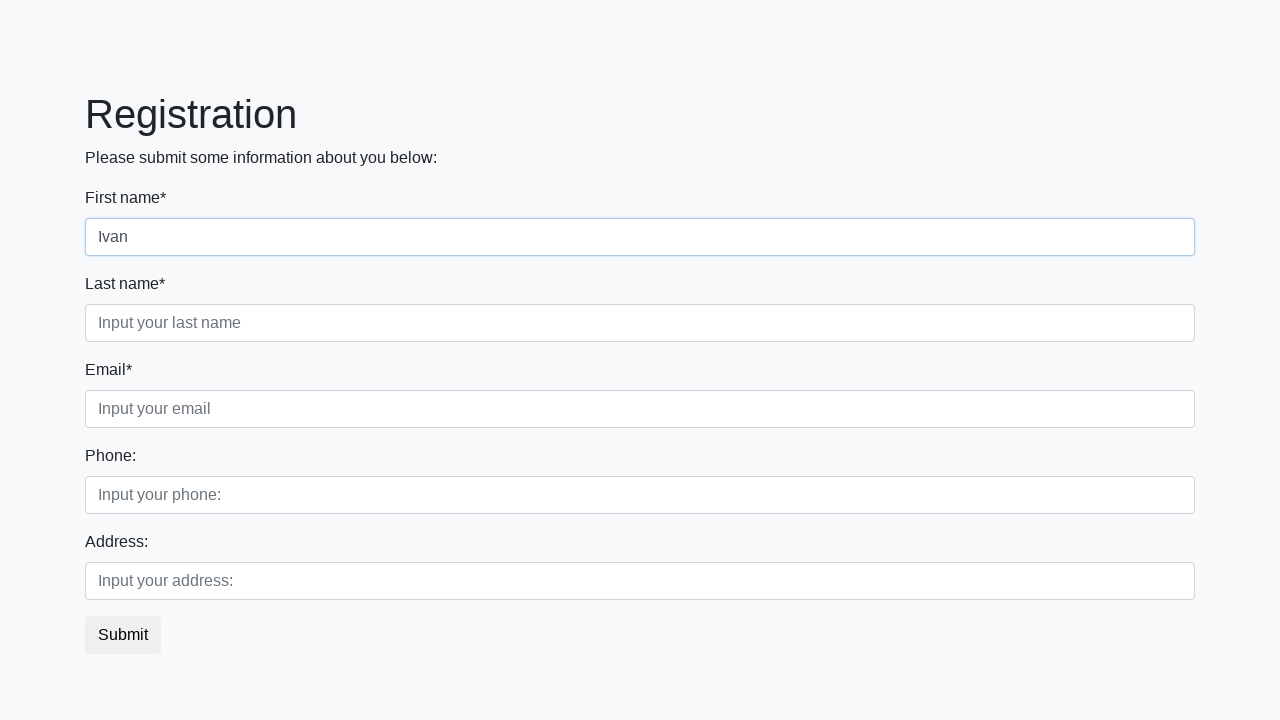

Filled last name field with 'Ivanov' on div.first_block .second
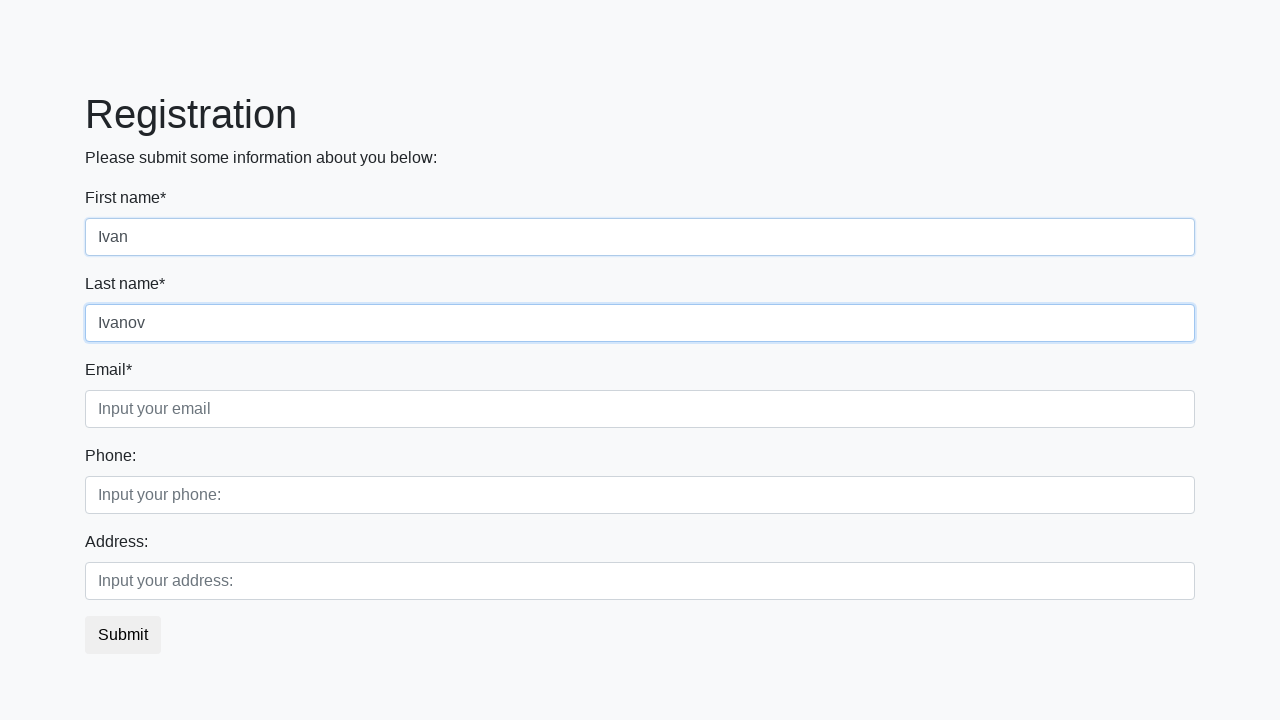

Filled email field with 'ivan_ivanov@mail.ru' on div.first_block .third
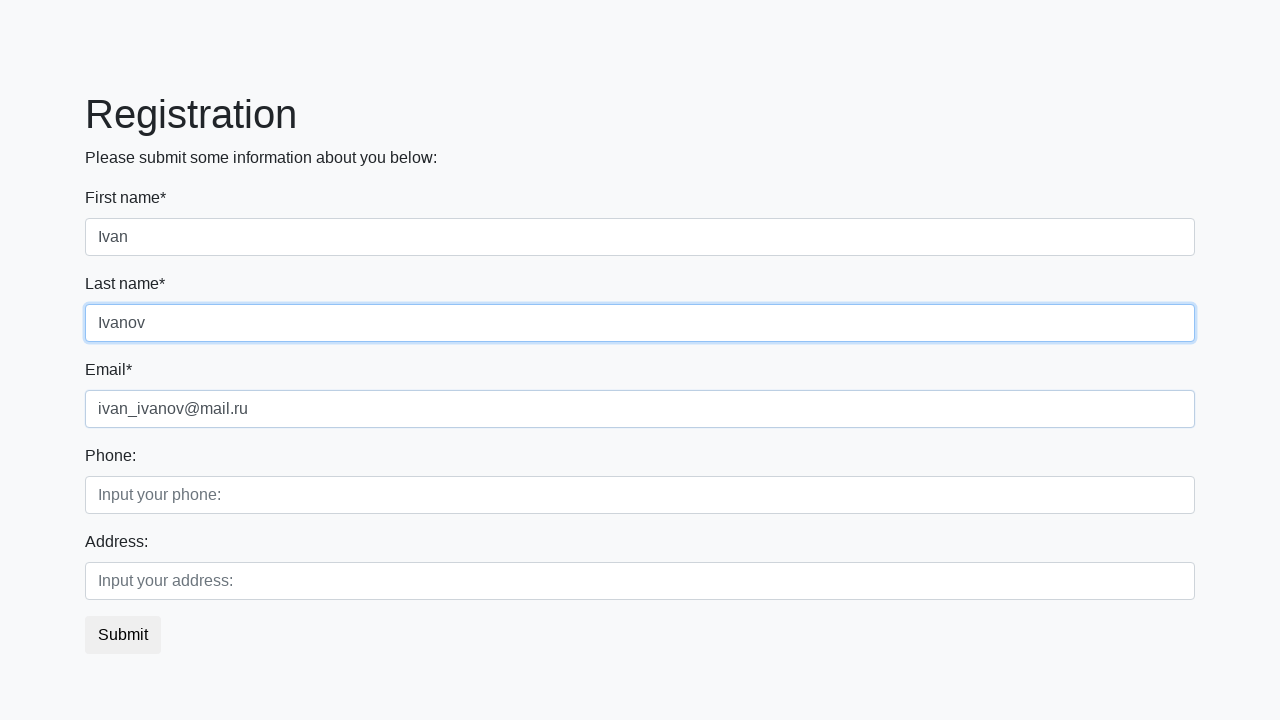

Clicked submit button at (123, 635) on button.btn
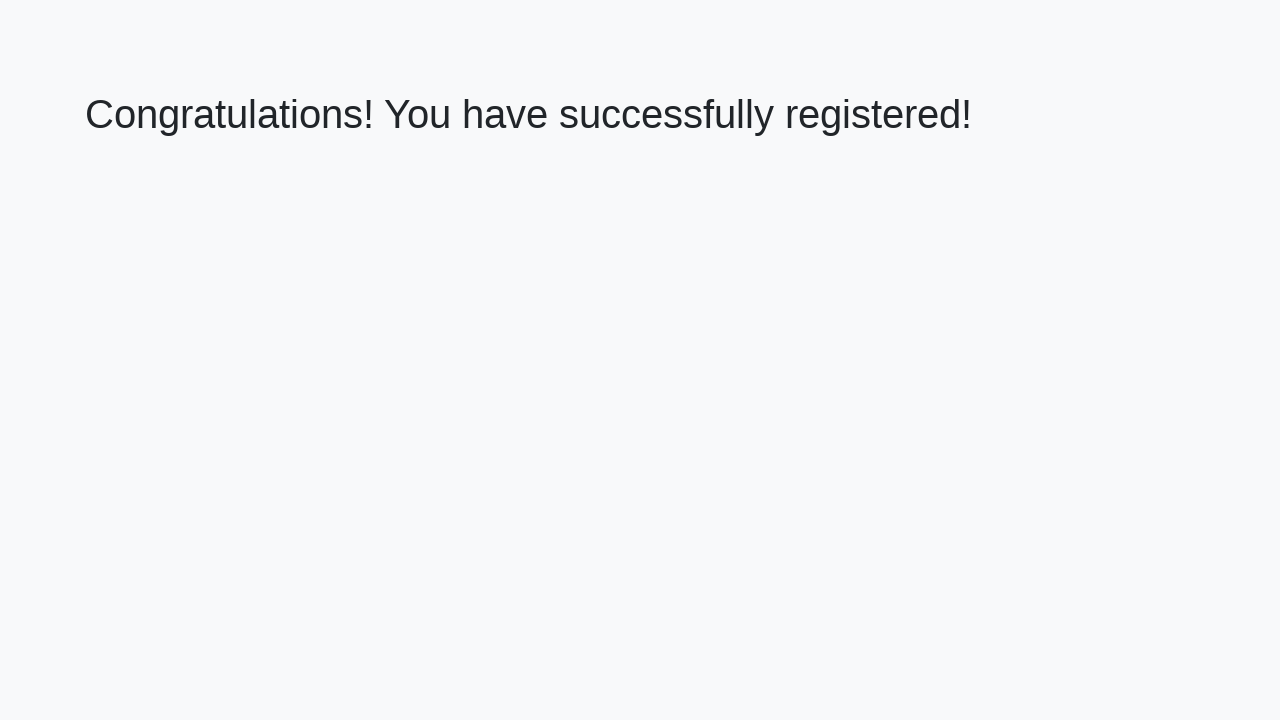

Success message heading loaded
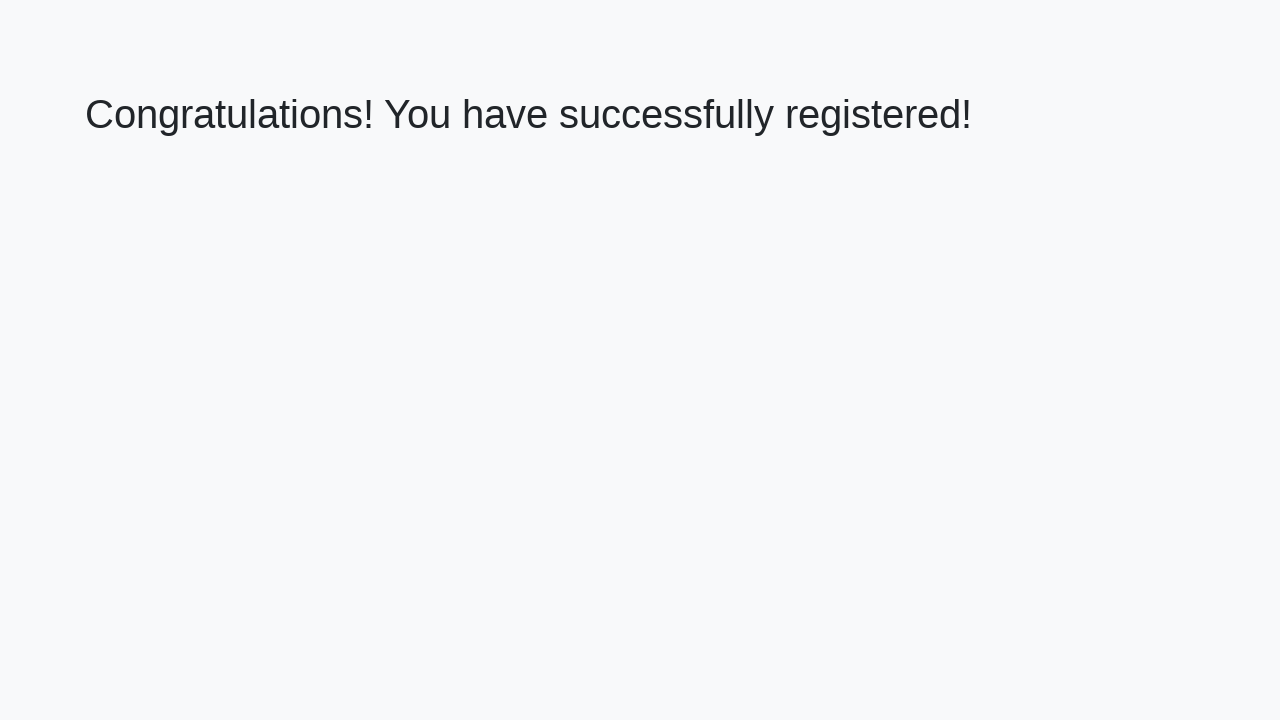

Retrieved success message text
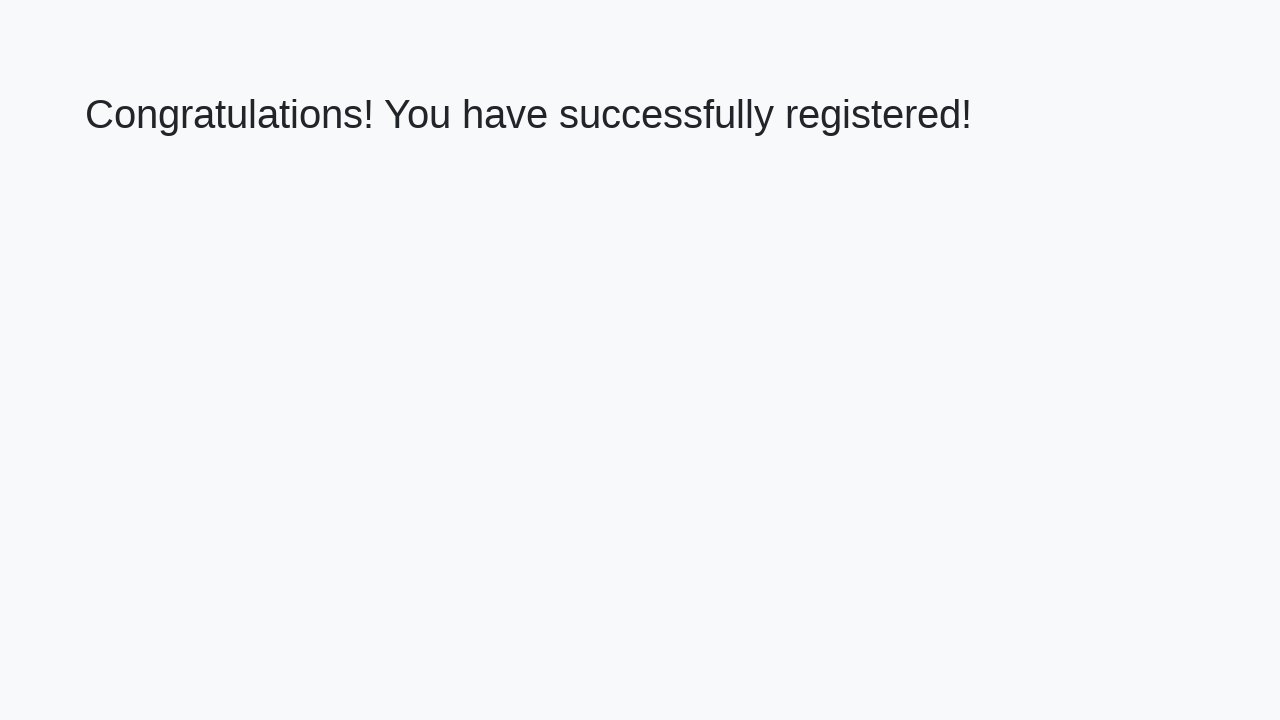

Verified success message displays 'Congratulations! You have successfully registered!'
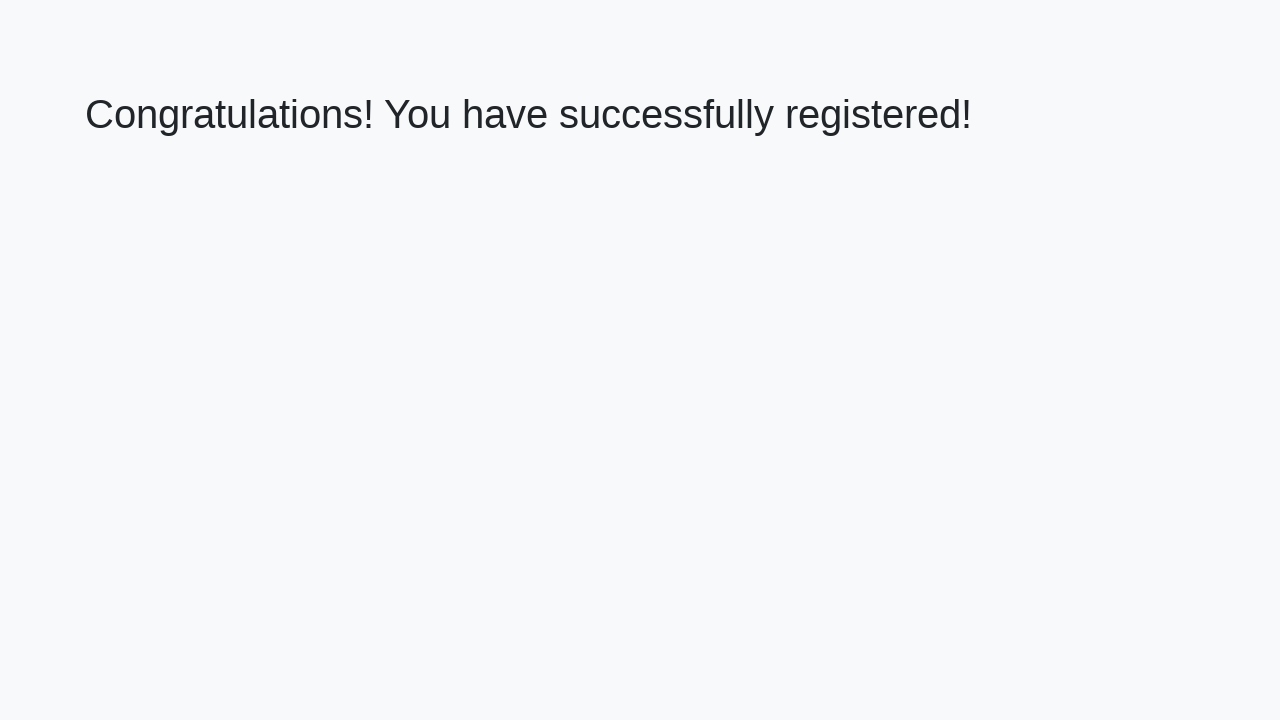

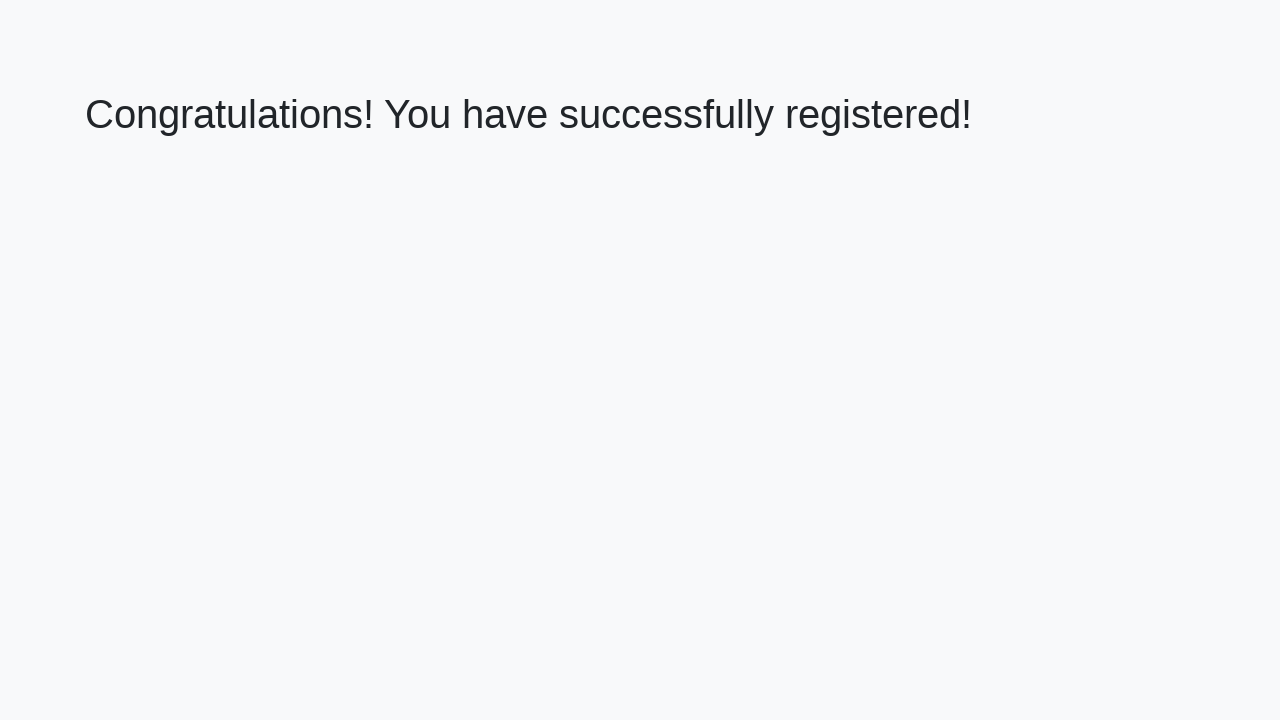